Tests WebDriver explicit wait functionality by clicking a button that triggers an alert, waiting for the alert to appear, and then accepting it.

Starting URL: https://letcode.in/waits

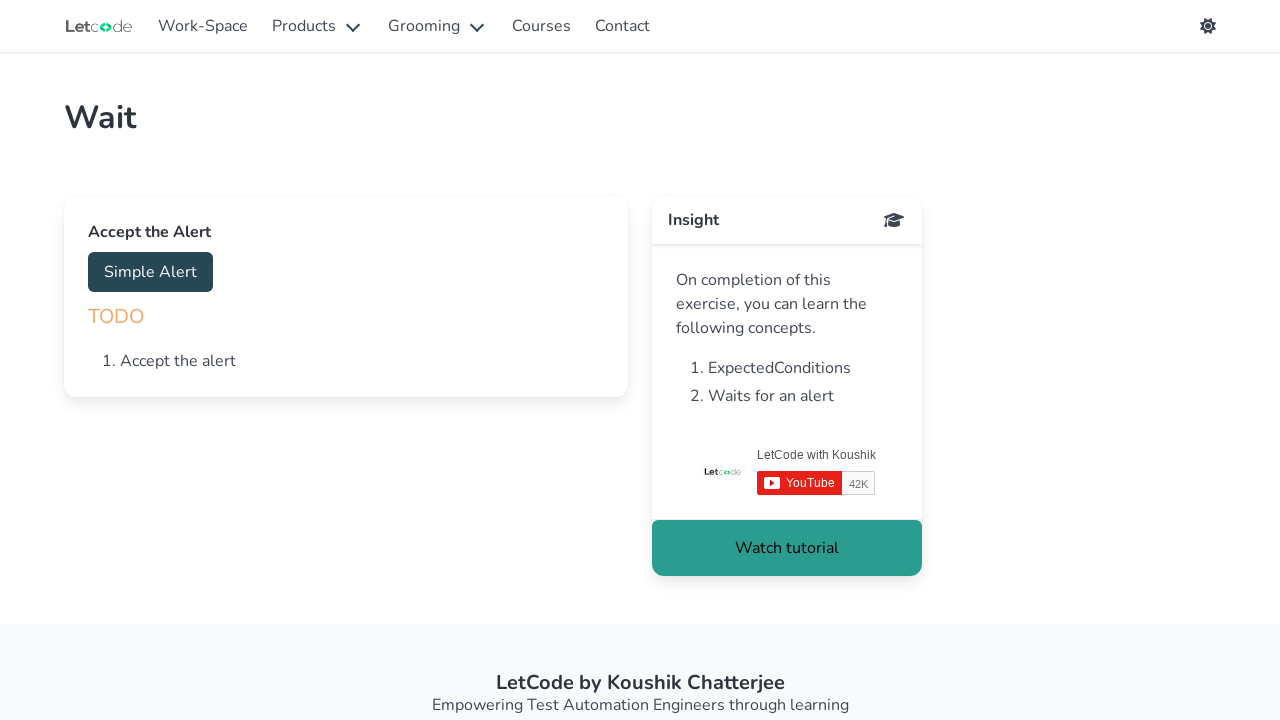

Set up dialog handler to accept alerts
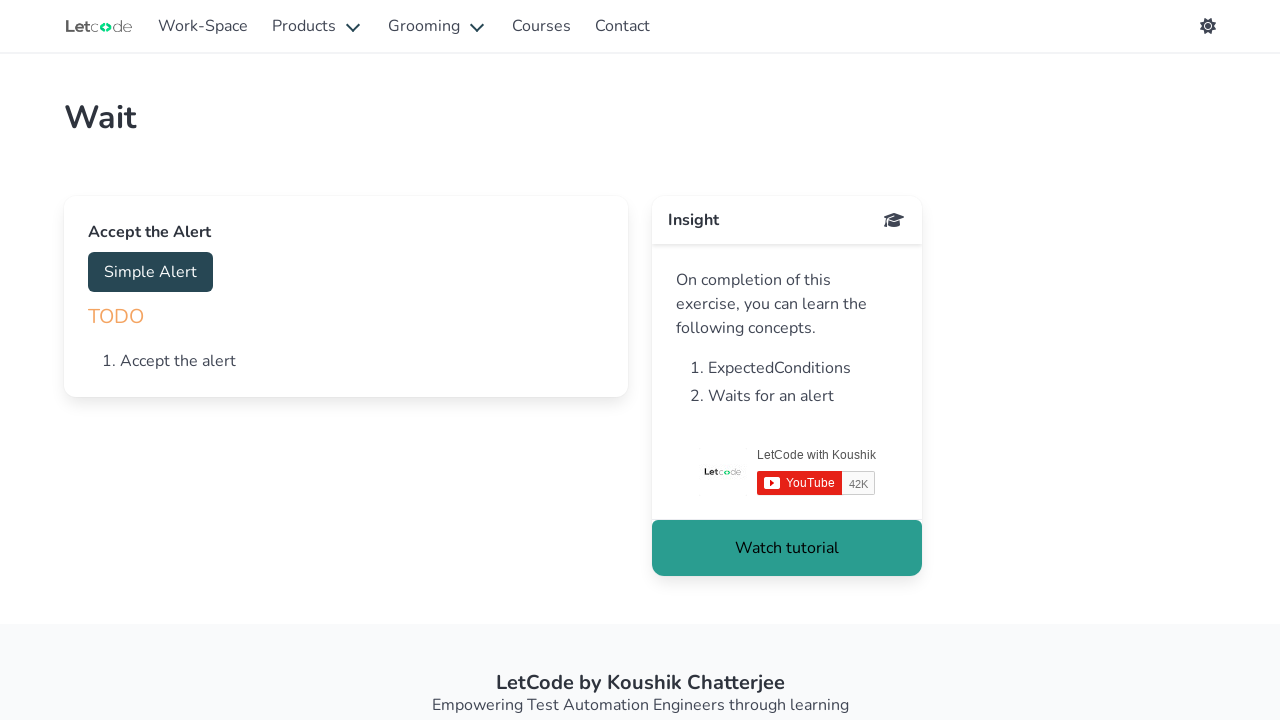

Clicked the accept button to trigger alert at (150, 272) on #accept
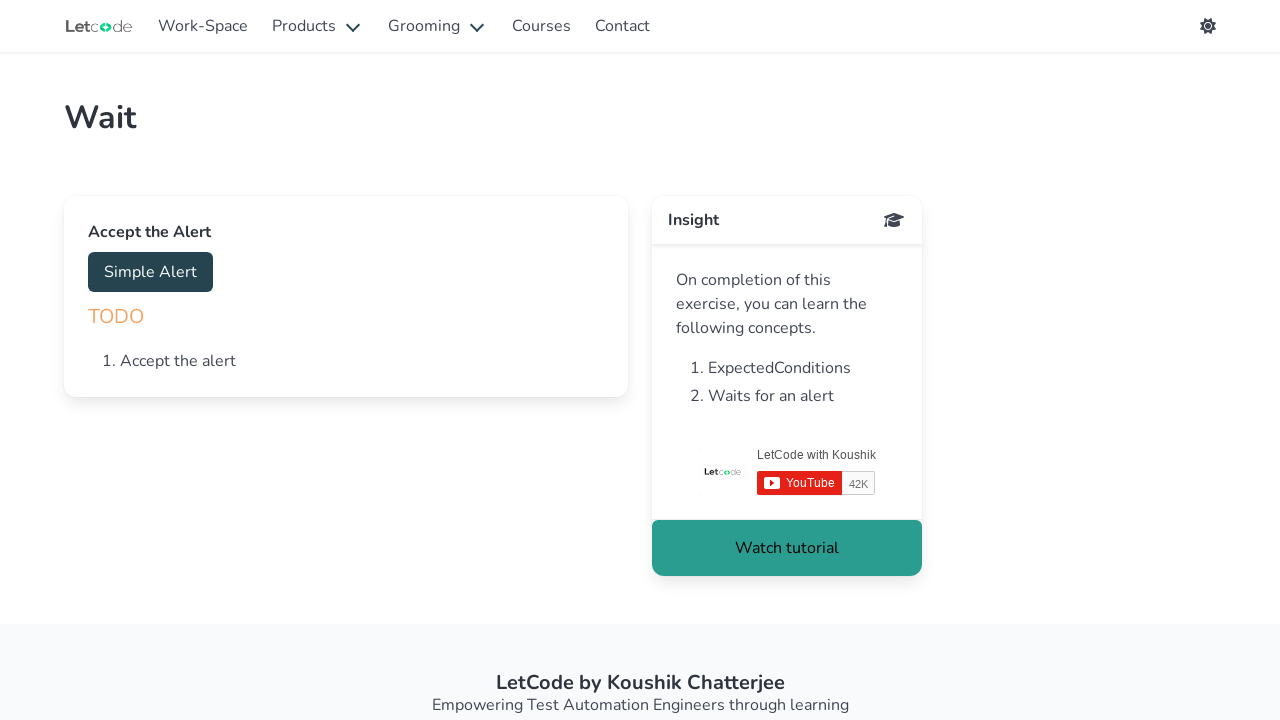

Waited for alert to be handled
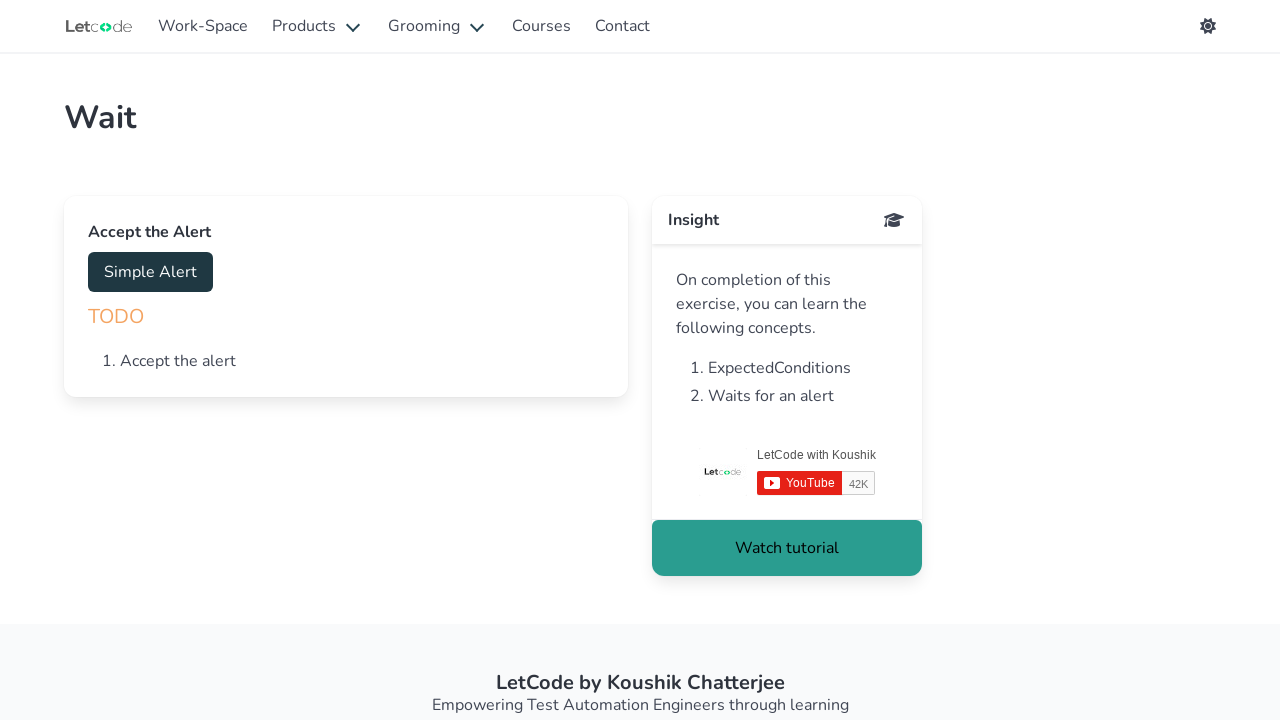

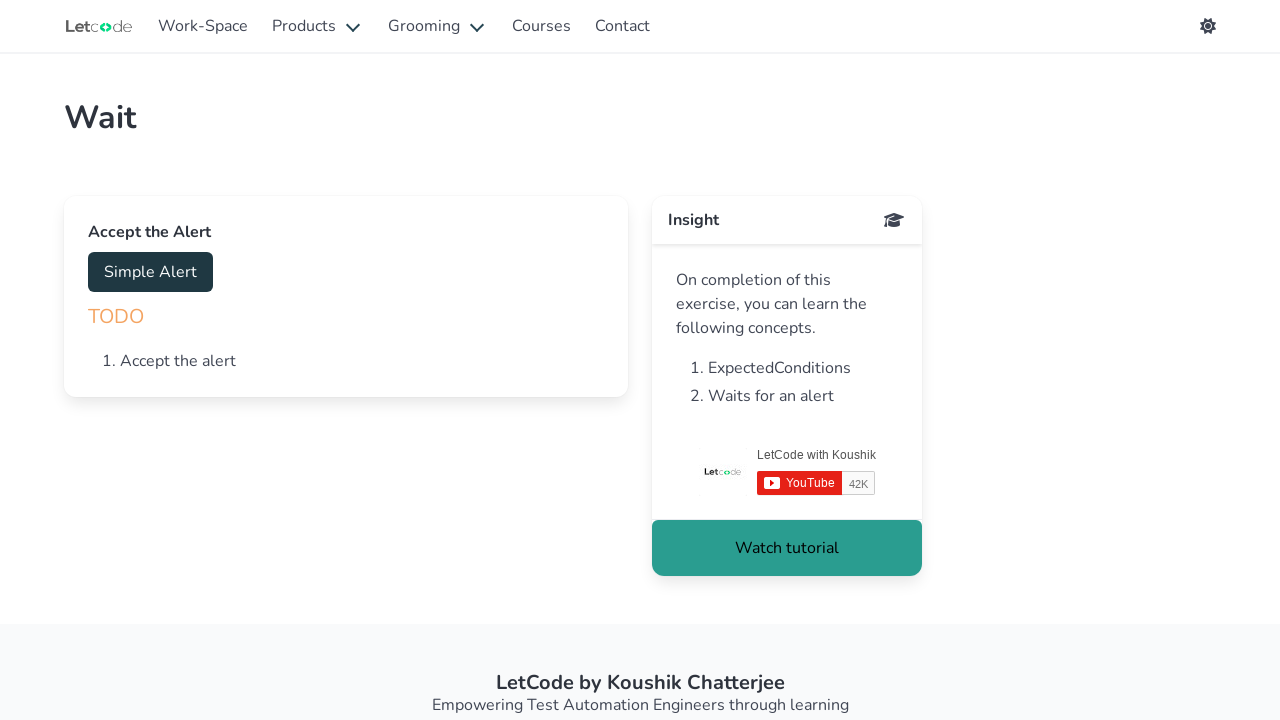